Tests dynamic controls by clicking Remove button, verifying "It's gone!" message appears, then clicking Add button and verifying the checkbox returns

Starting URL: https://the-internet.herokuapp.com/dynamic_controls

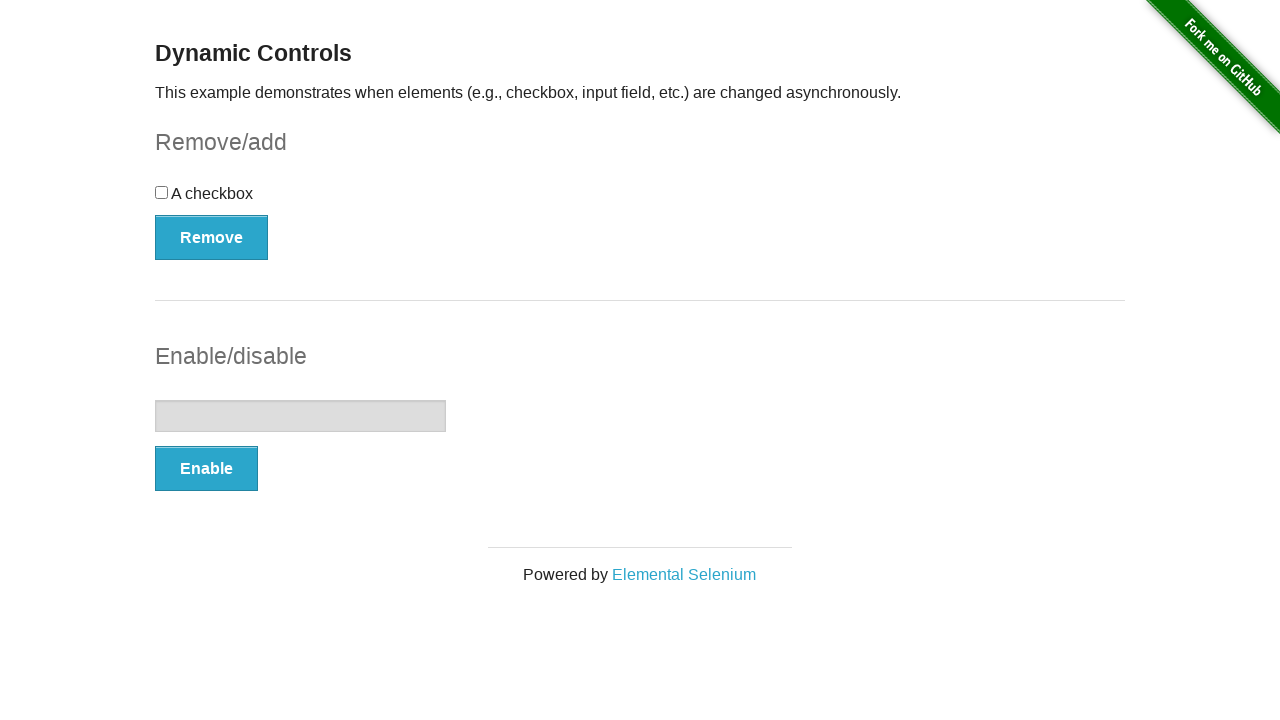

Navigated to dynamic controls page
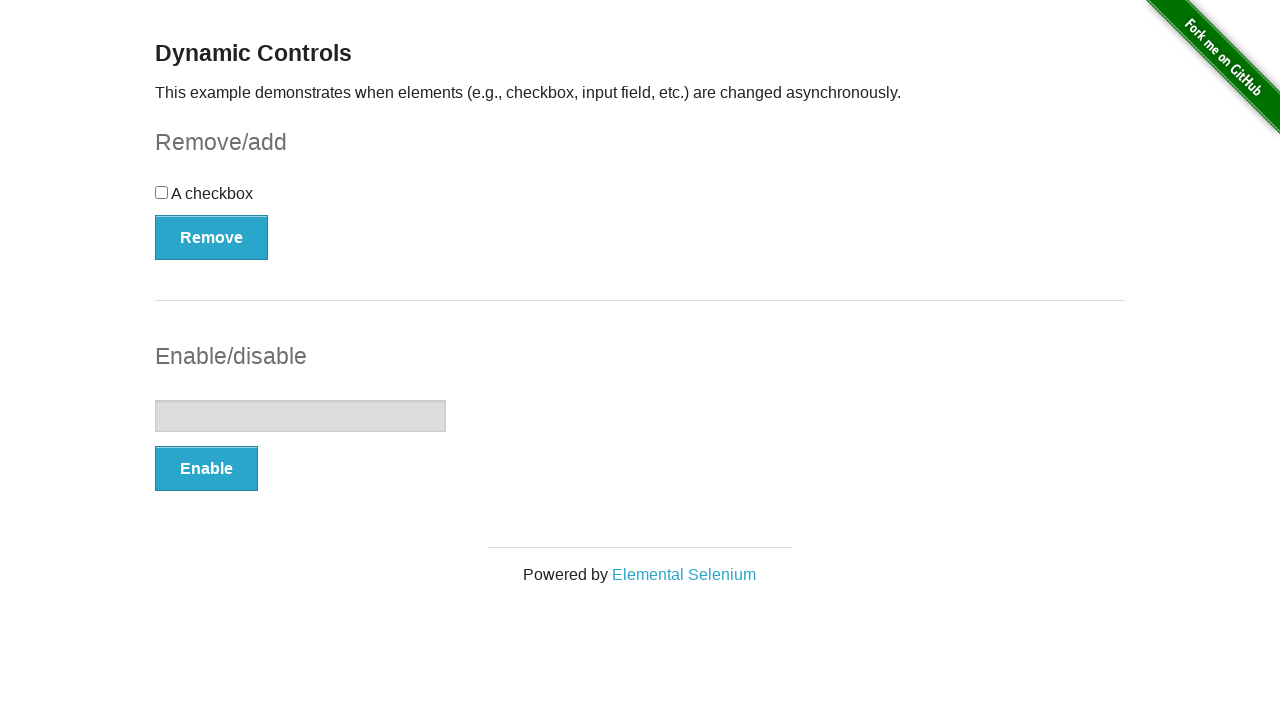

Clicked Remove button at (212, 237) on xpath=//button[text()='Remove']
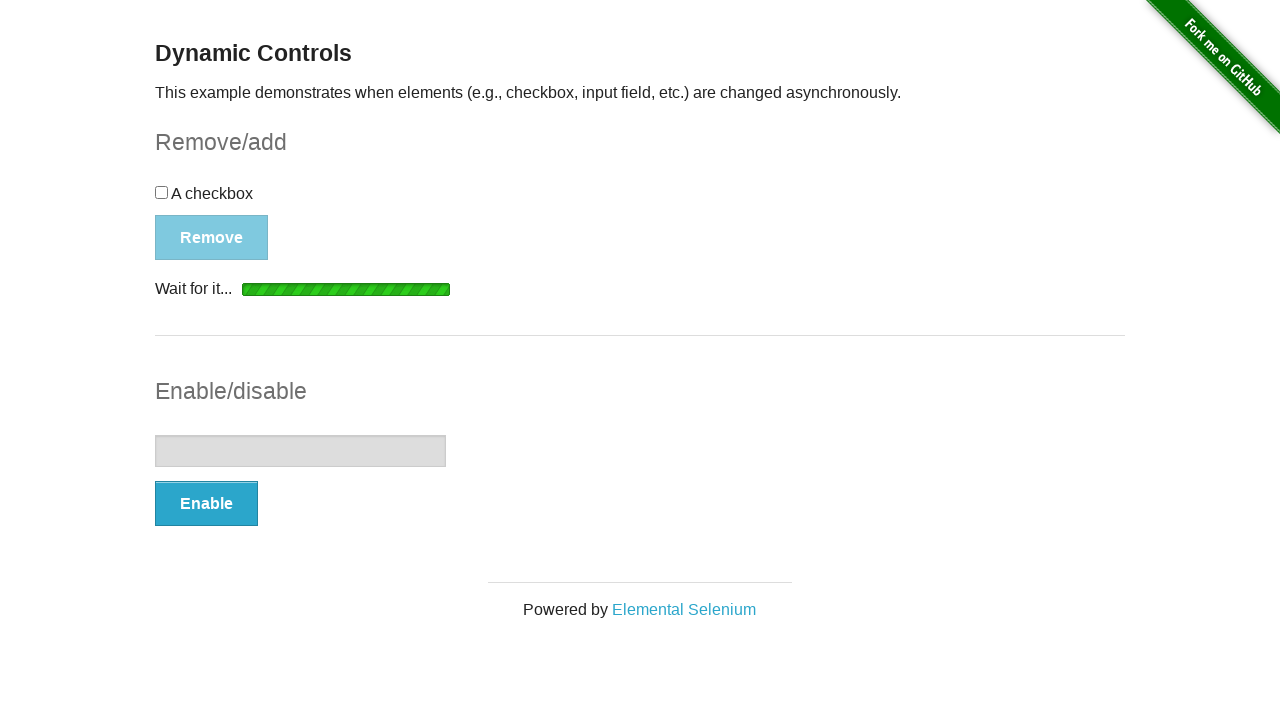

Waited for message element to appear
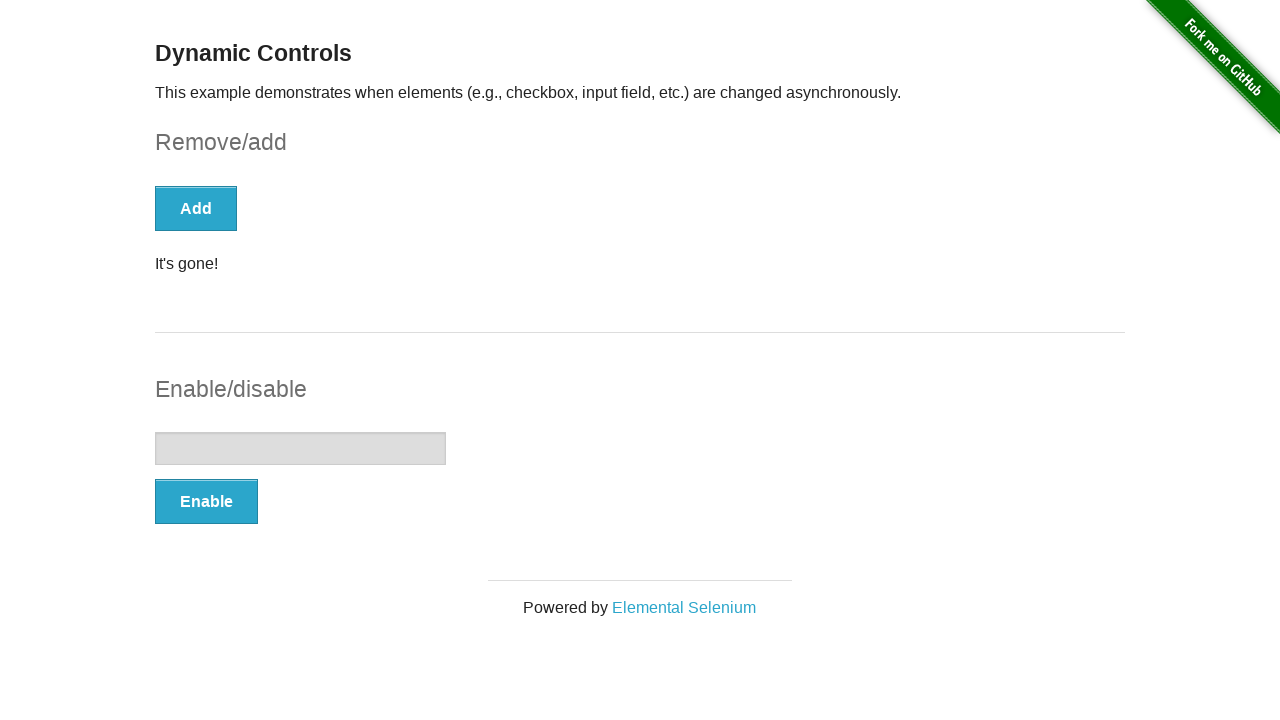

Located message element
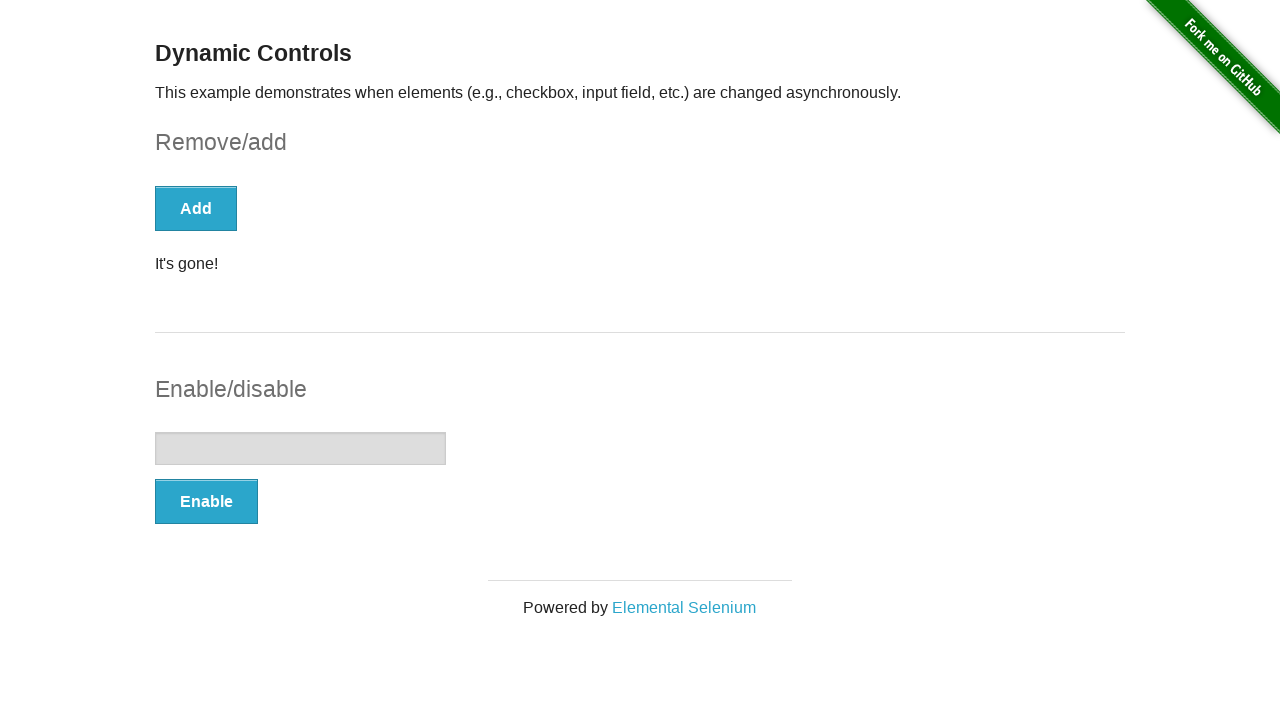

Verified "It's gone!" message is visible
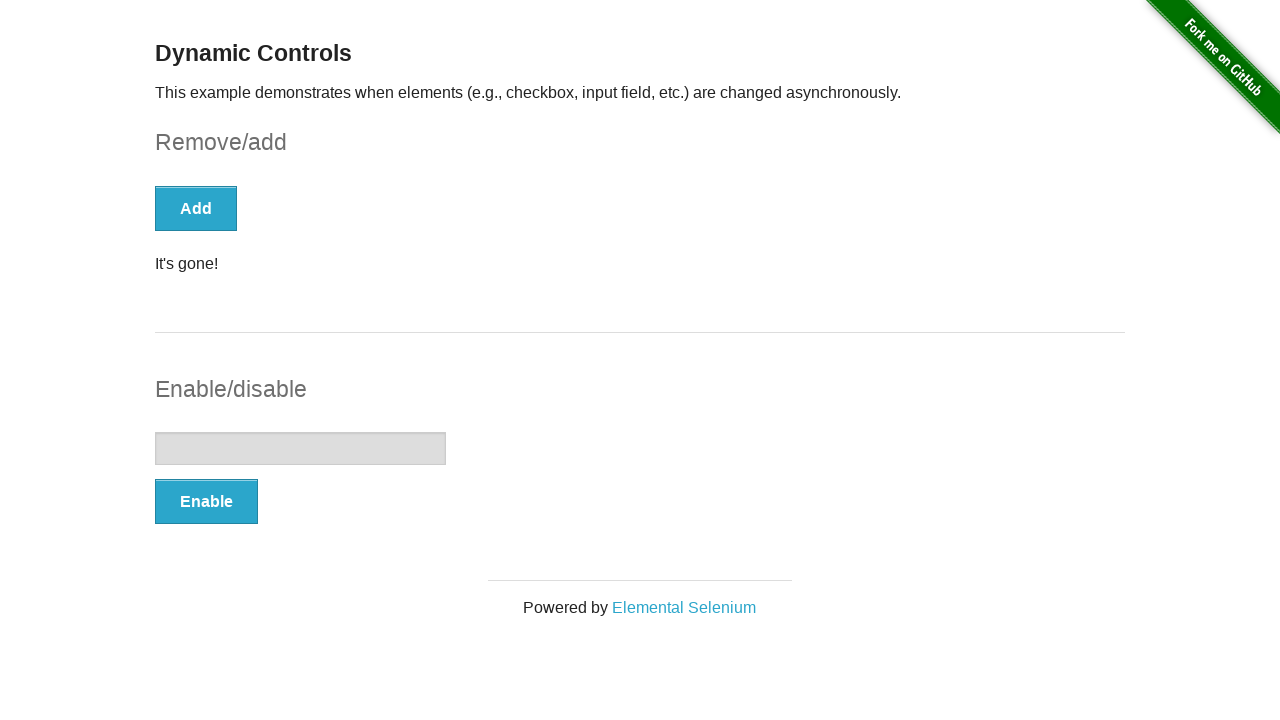

Clicked Add button at (196, 208) on xpath=//button[text()='Add']
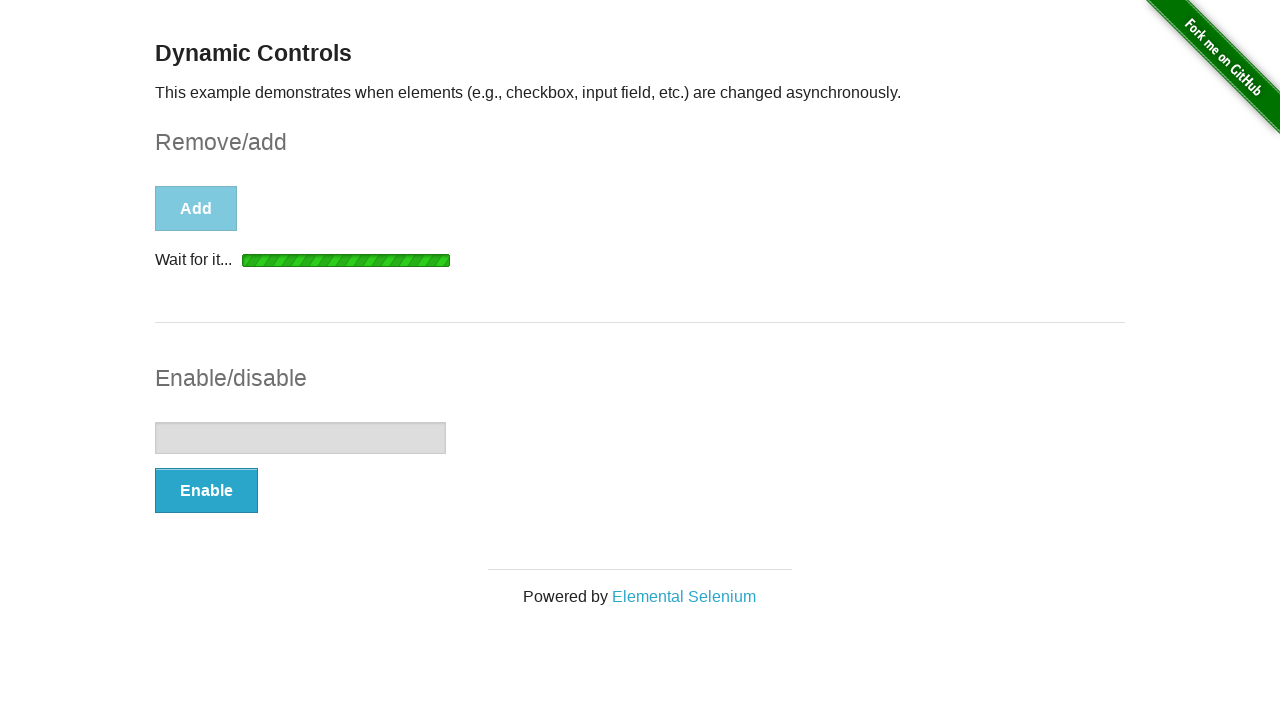

Waited for message element after adding
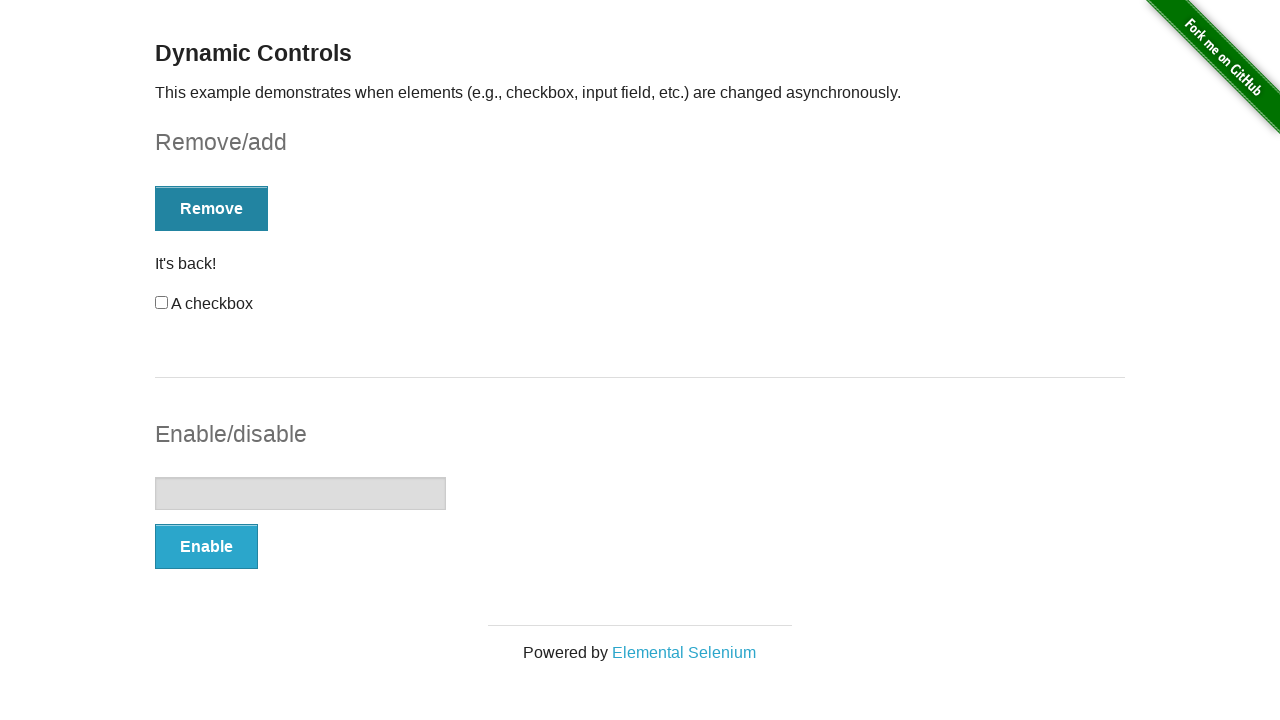

Located message element after add
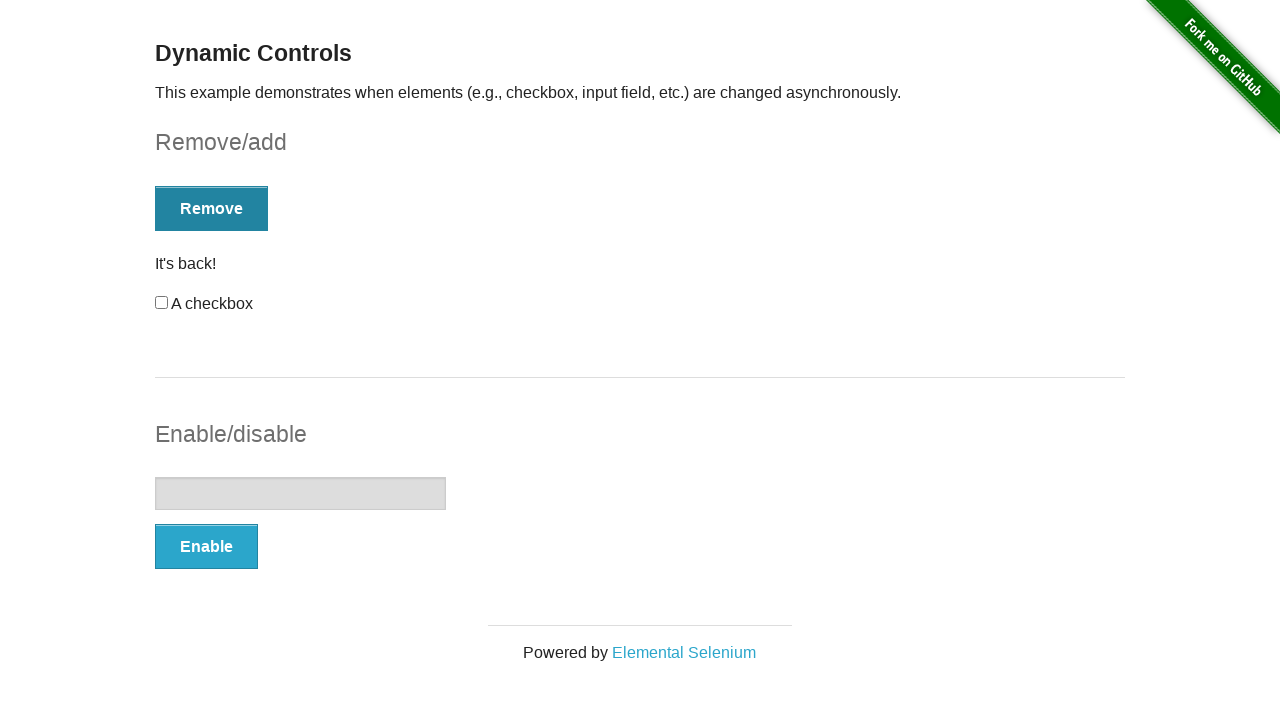

Verified checkbox has returned and message is visible
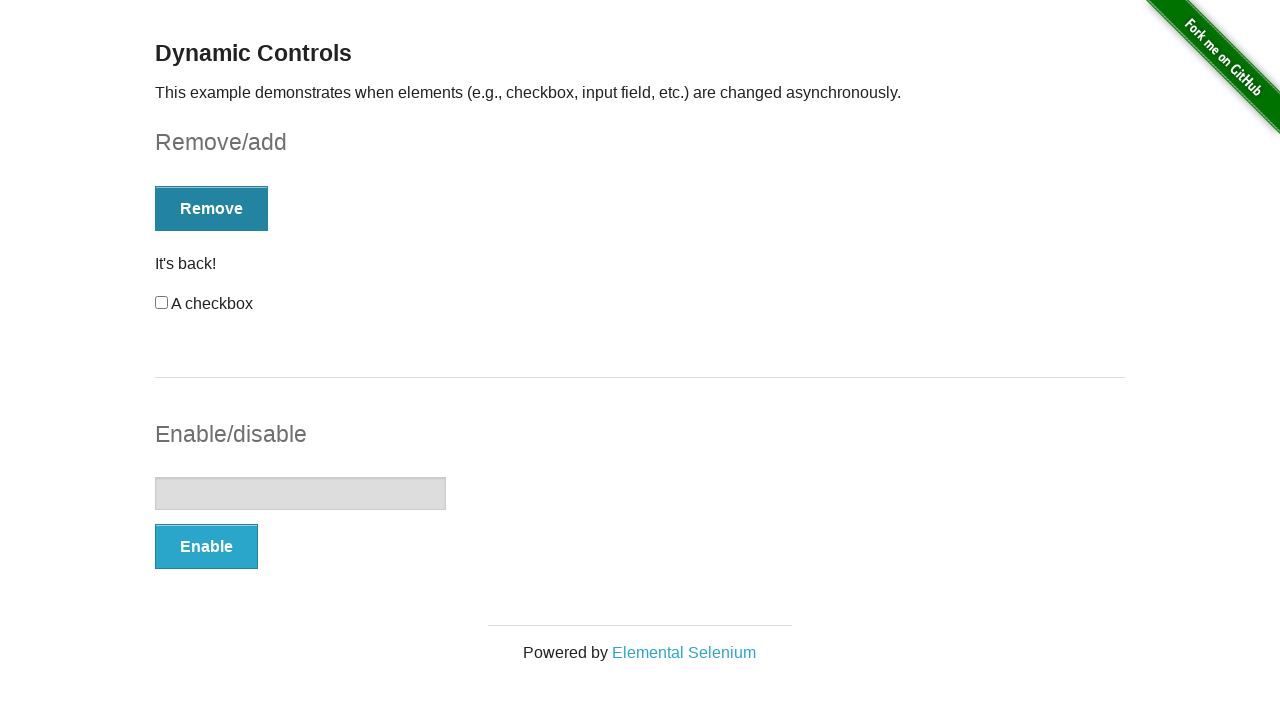

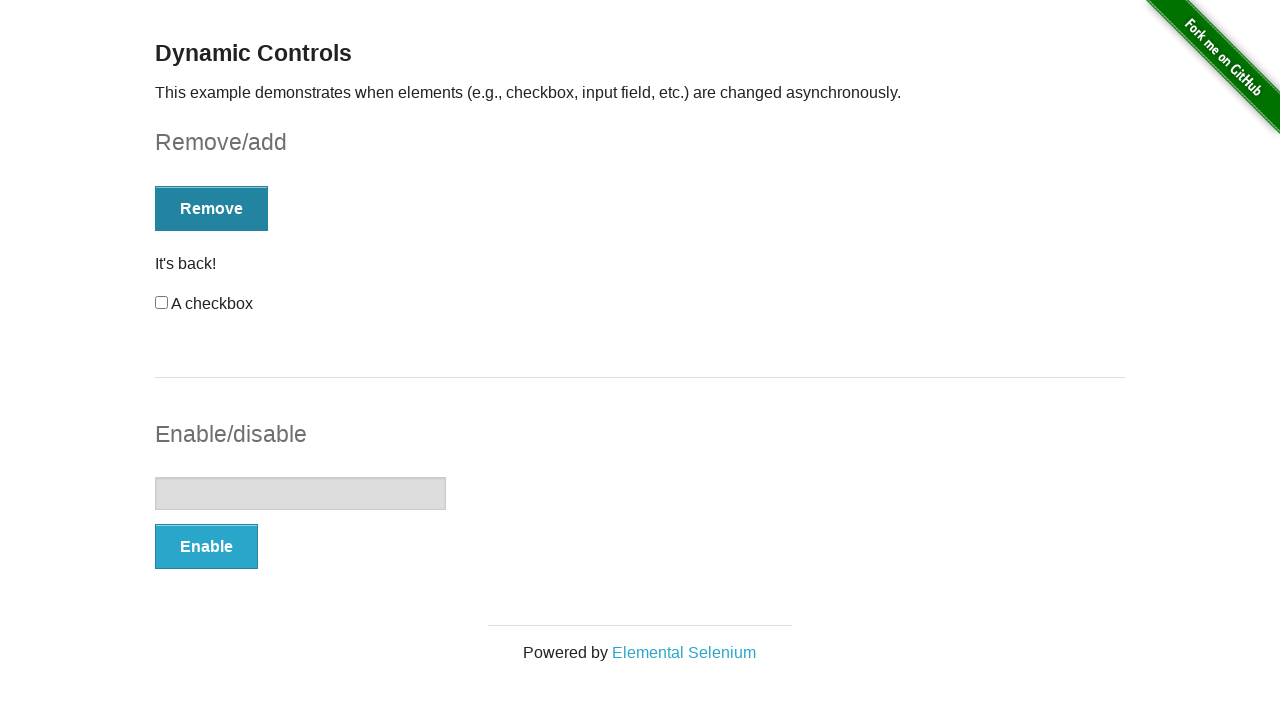